Tests dynamic controls functionality by toggling a checkbox visibility - clicking a button to hide the checkbox, waiting for it to disappear, then clicking again to show it and waiting for it to reappear.

Starting URL: https://v1.training-support.net/selenium/dynamic-controls

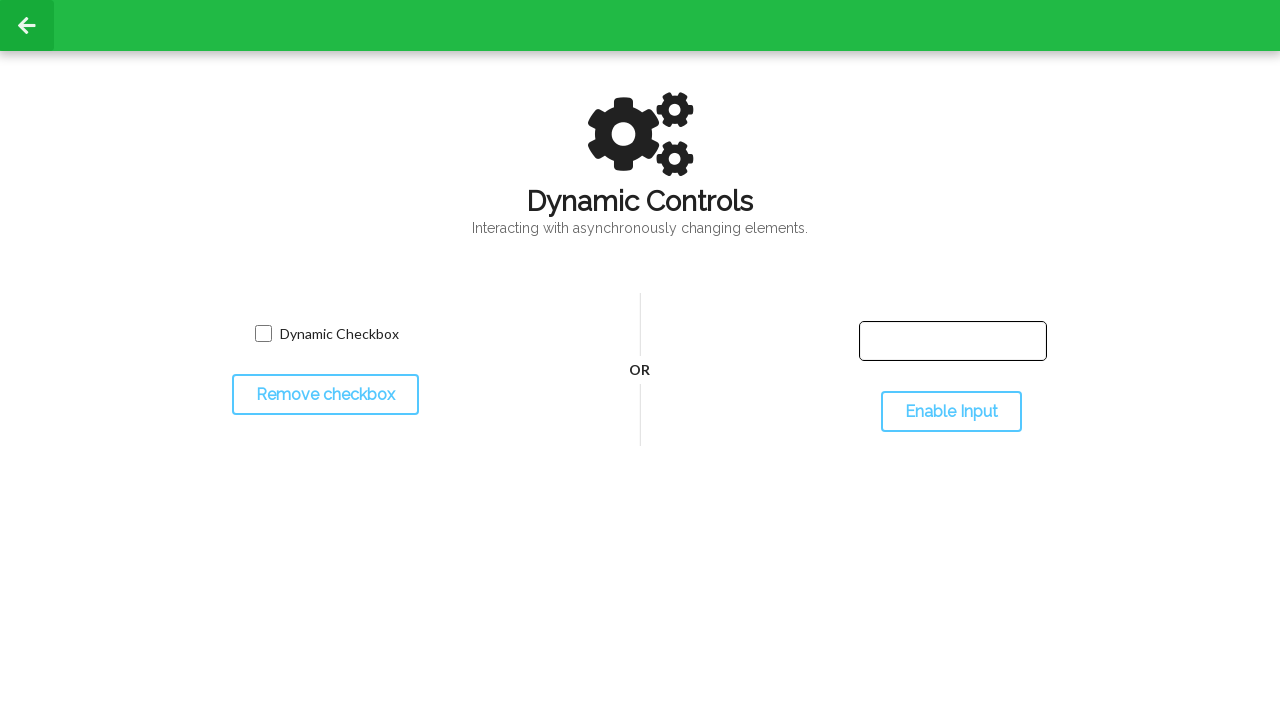

Clicked toggle button to hide the checkbox at (325, 395) on #toggleCheckbox
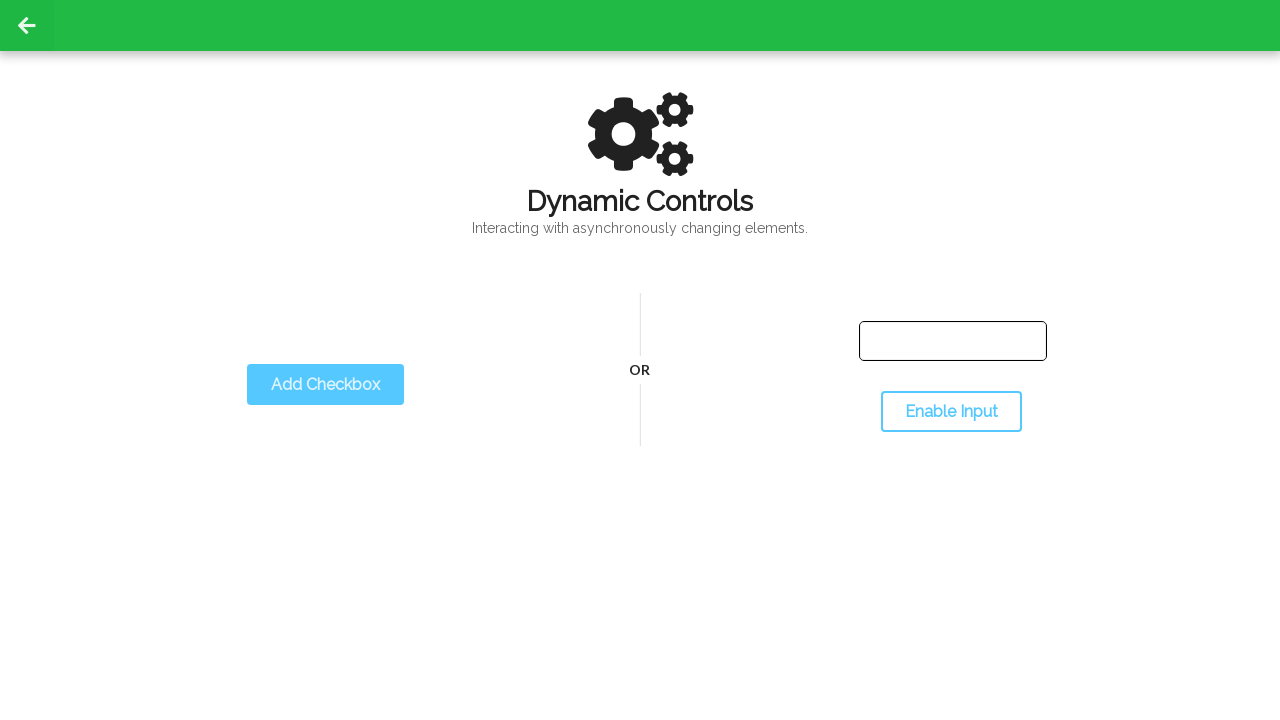

Waited for checkbox to become hidden
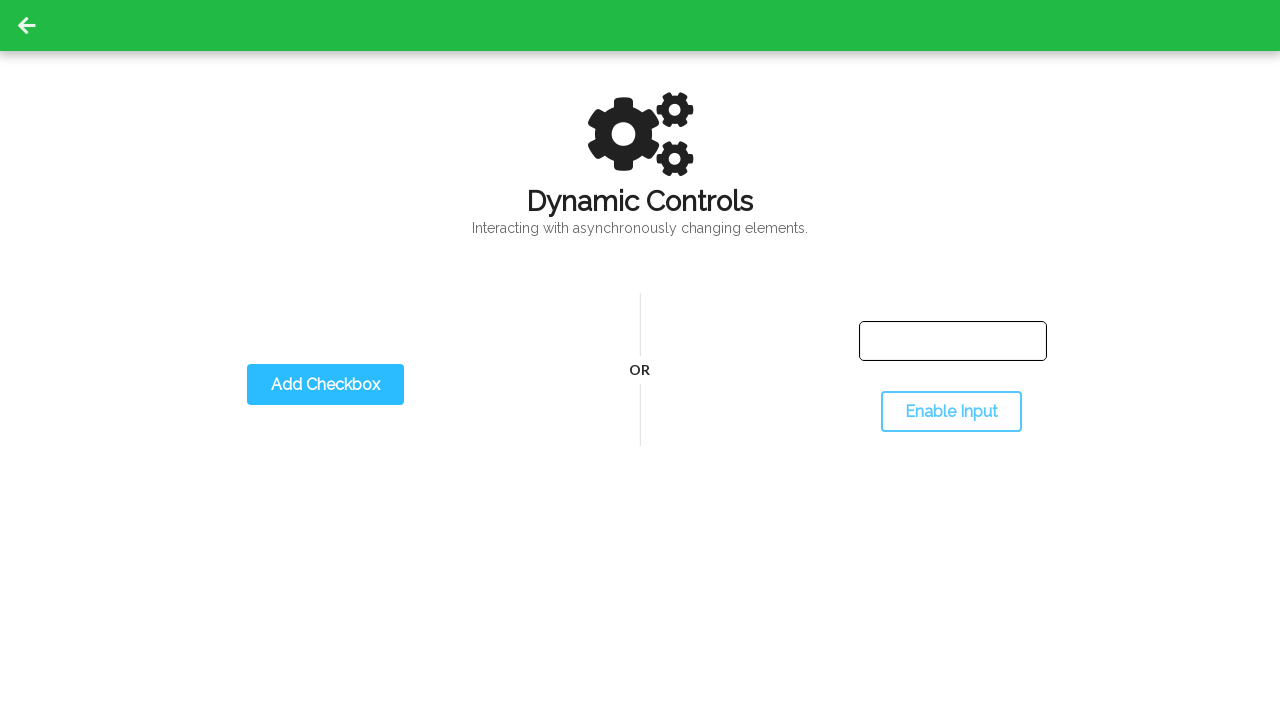

Clicked toggle button again to show the checkbox at (325, 385) on #toggleCheckbox
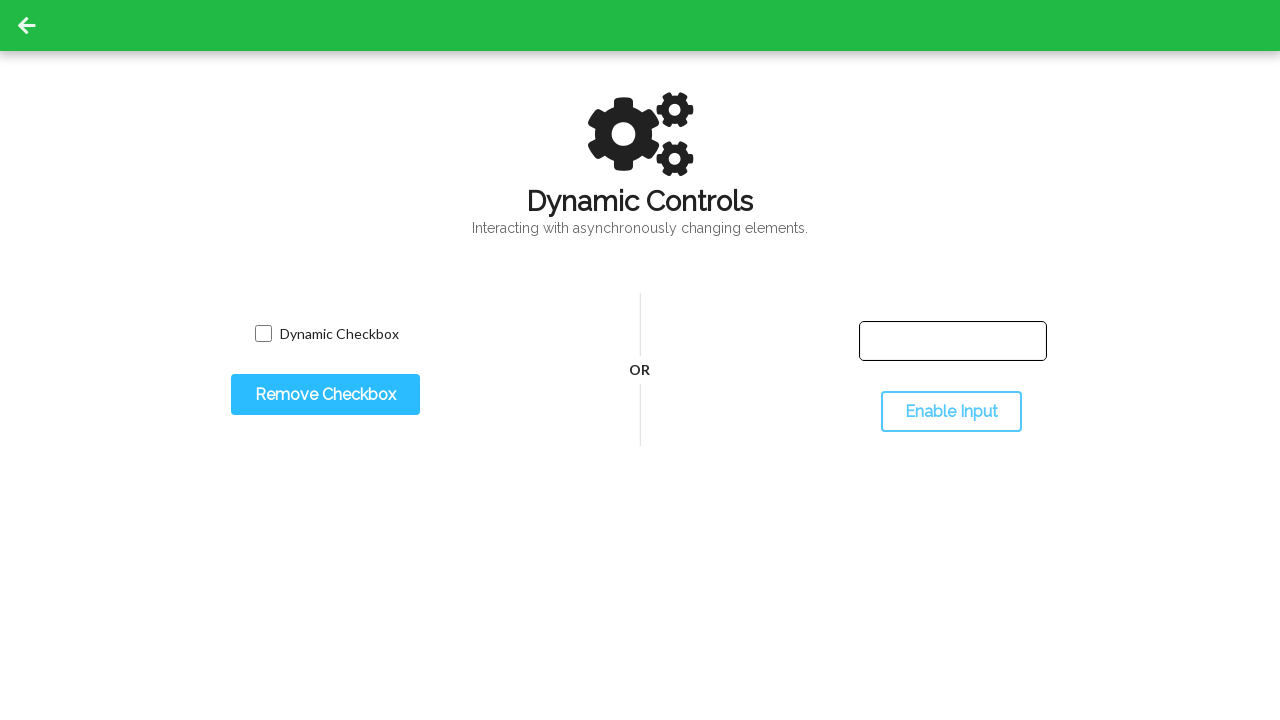

Waited for checkbox to become visible again
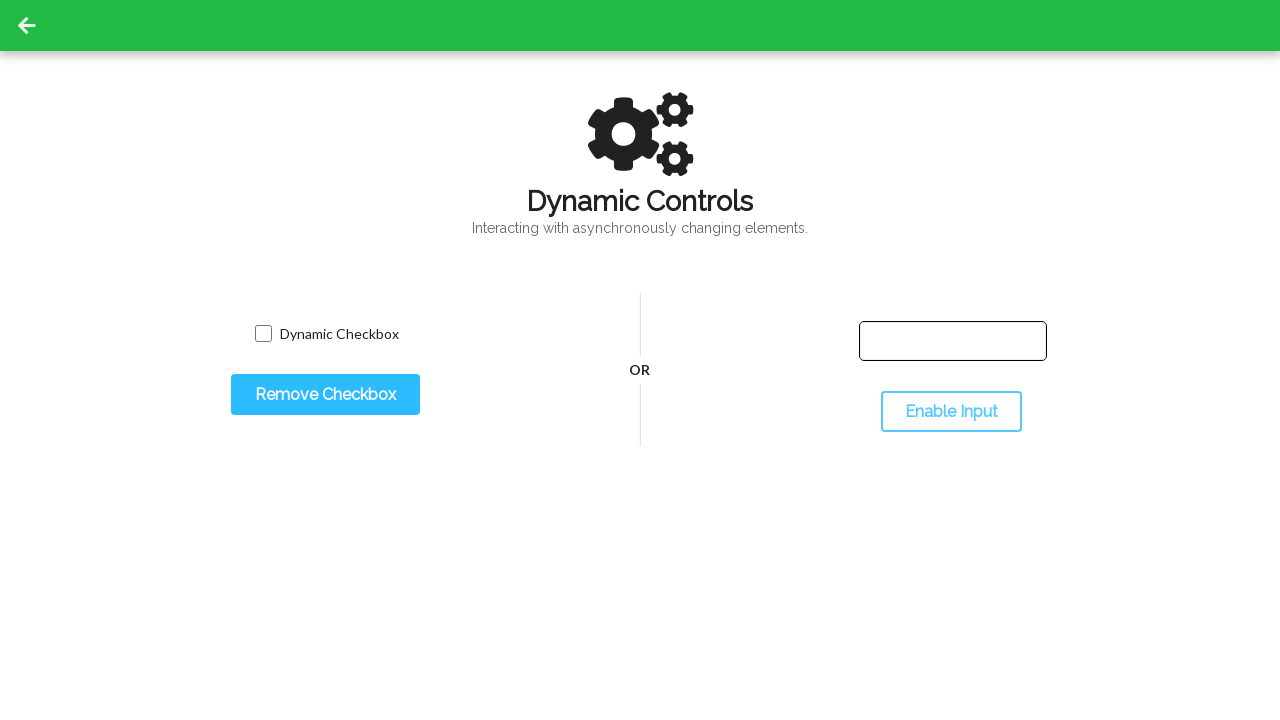

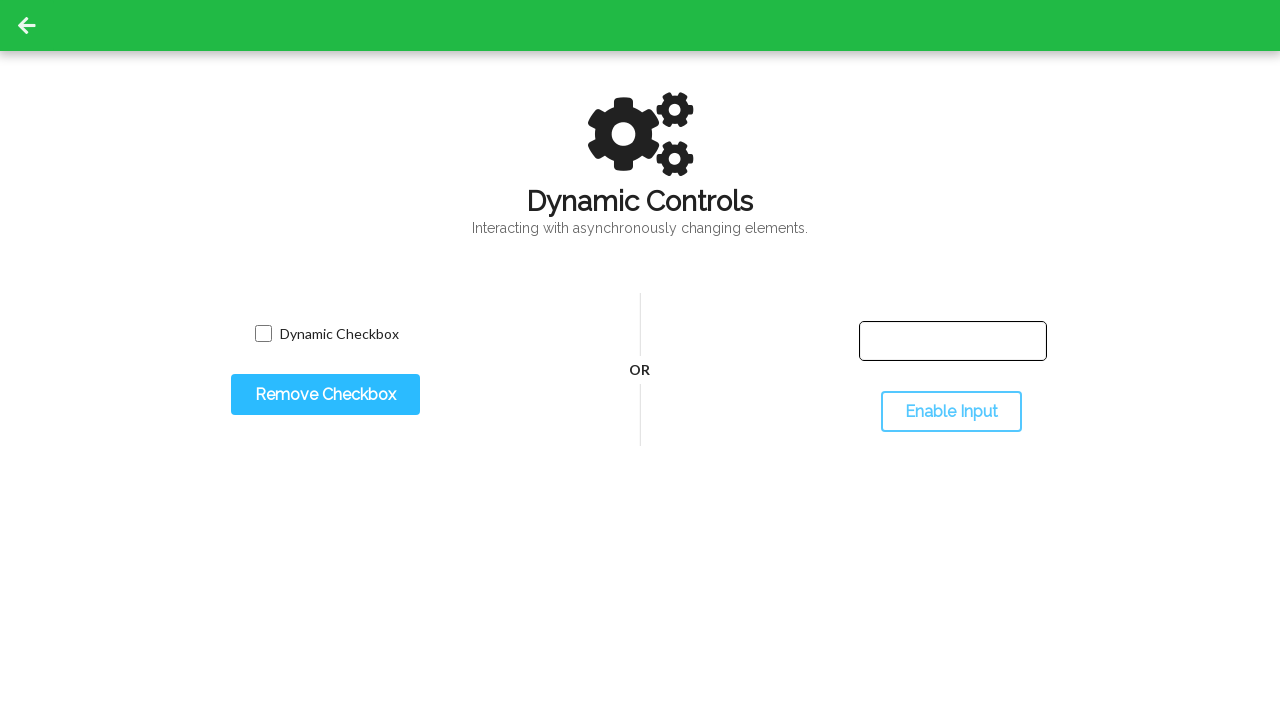